Navigates to Tesla's homepage and verifies the page loads successfully

Starting URL: https://www.tesla.com

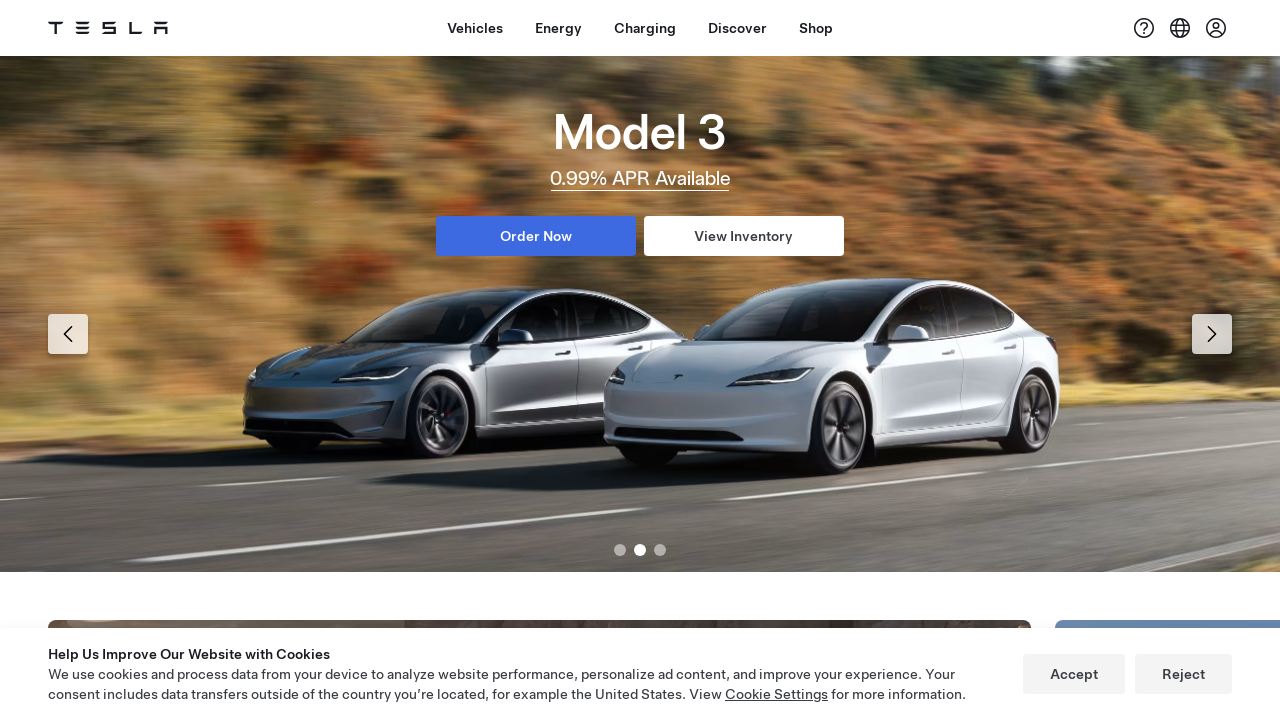

Waited for page DOM content to load
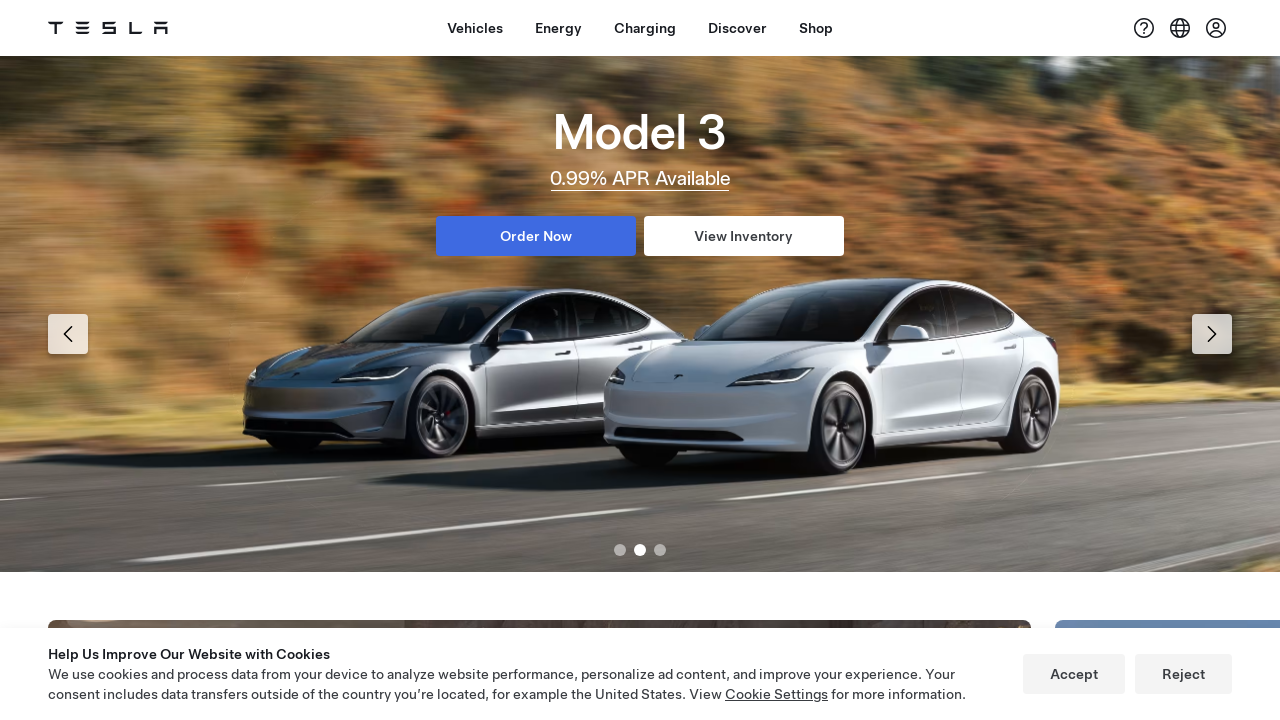

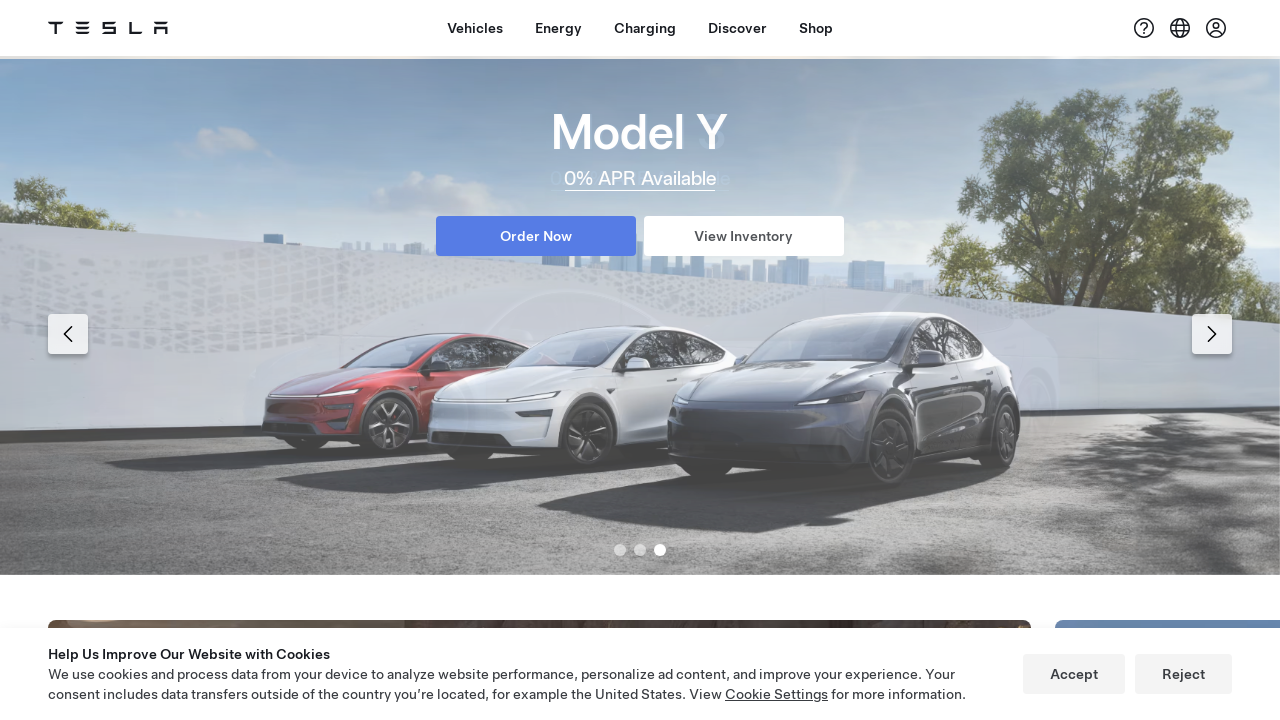